Tests that the Clear completed button displays correct text when items are completed

Starting URL: https://demo.playwright.dev/todomvc

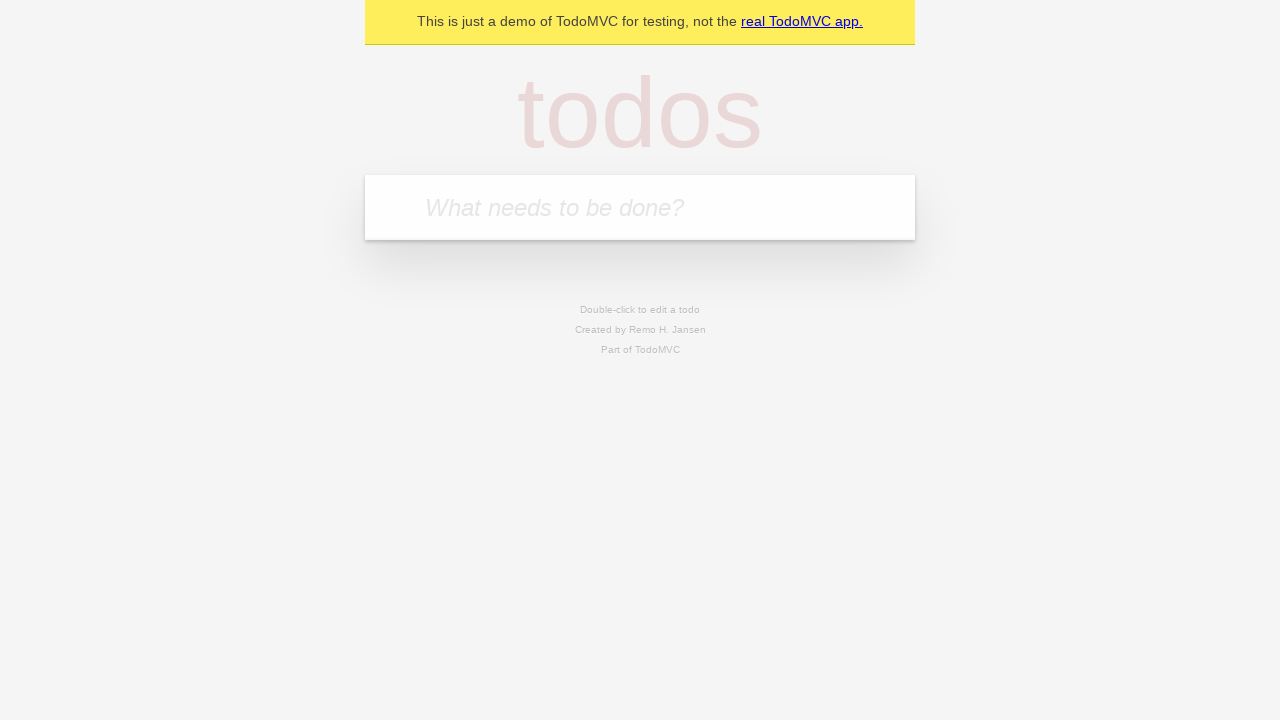

Located the 'What needs to be done?' input field
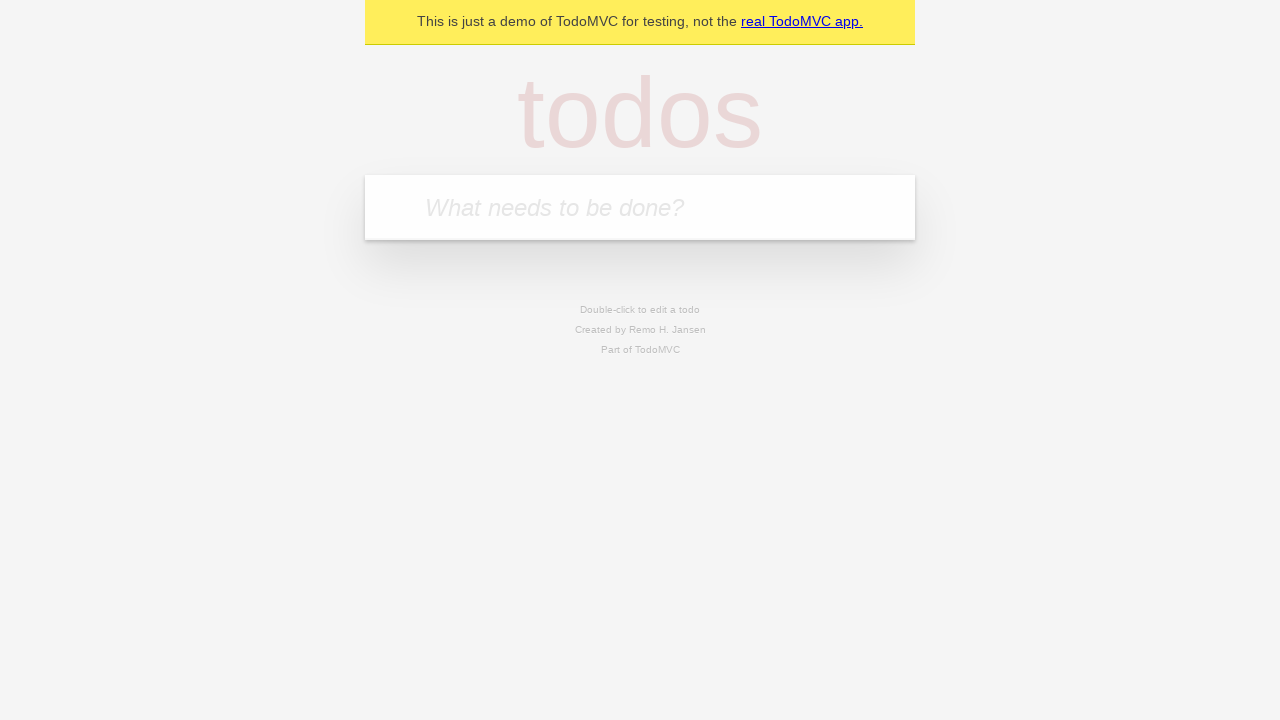

Filled todo input with 'buy some cheese' on internal:attr=[placeholder="What needs to be done?"i]
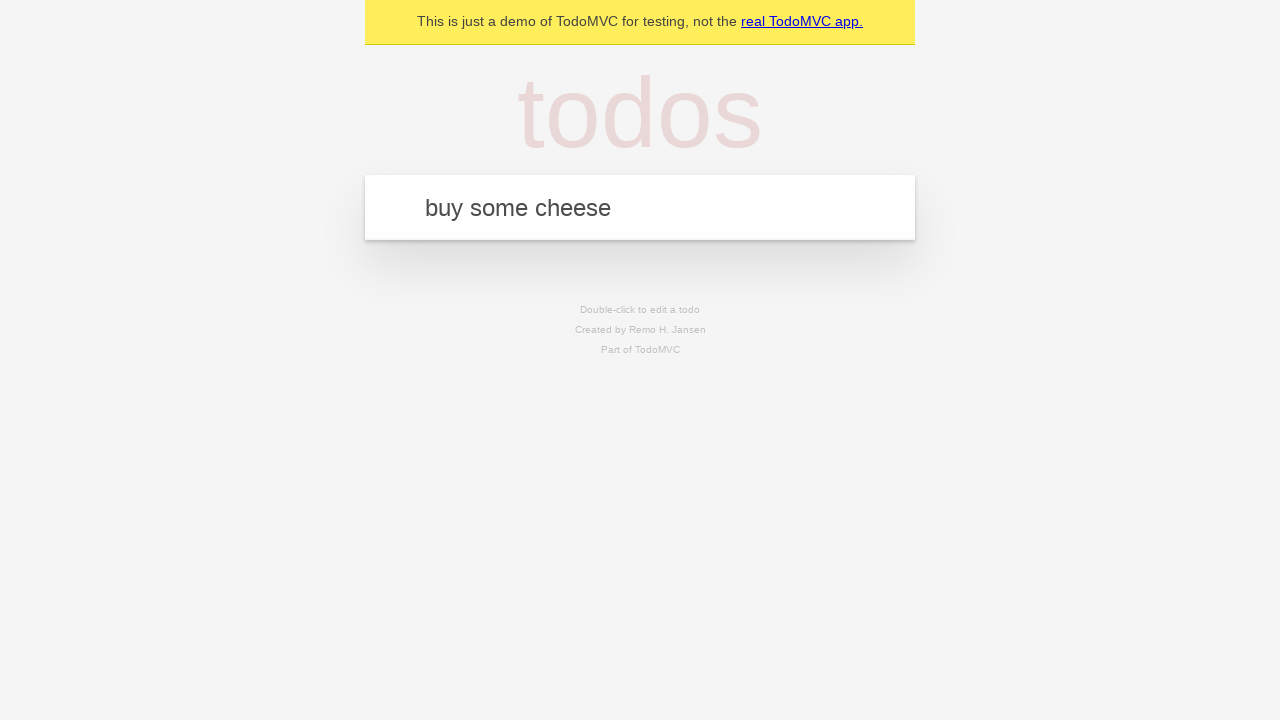

Pressed Enter to create todo 'buy some cheese' on internal:attr=[placeholder="What needs to be done?"i]
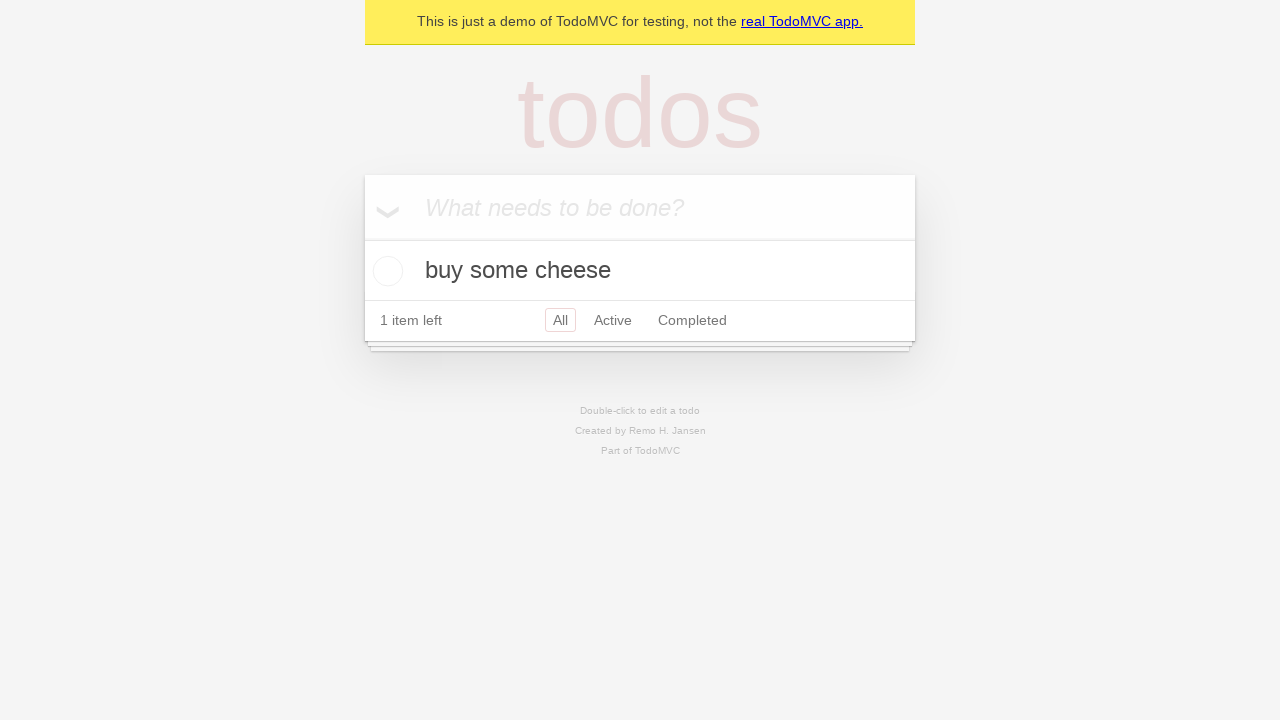

Filled todo input with 'feed the cat' on internal:attr=[placeholder="What needs to be done?"i]
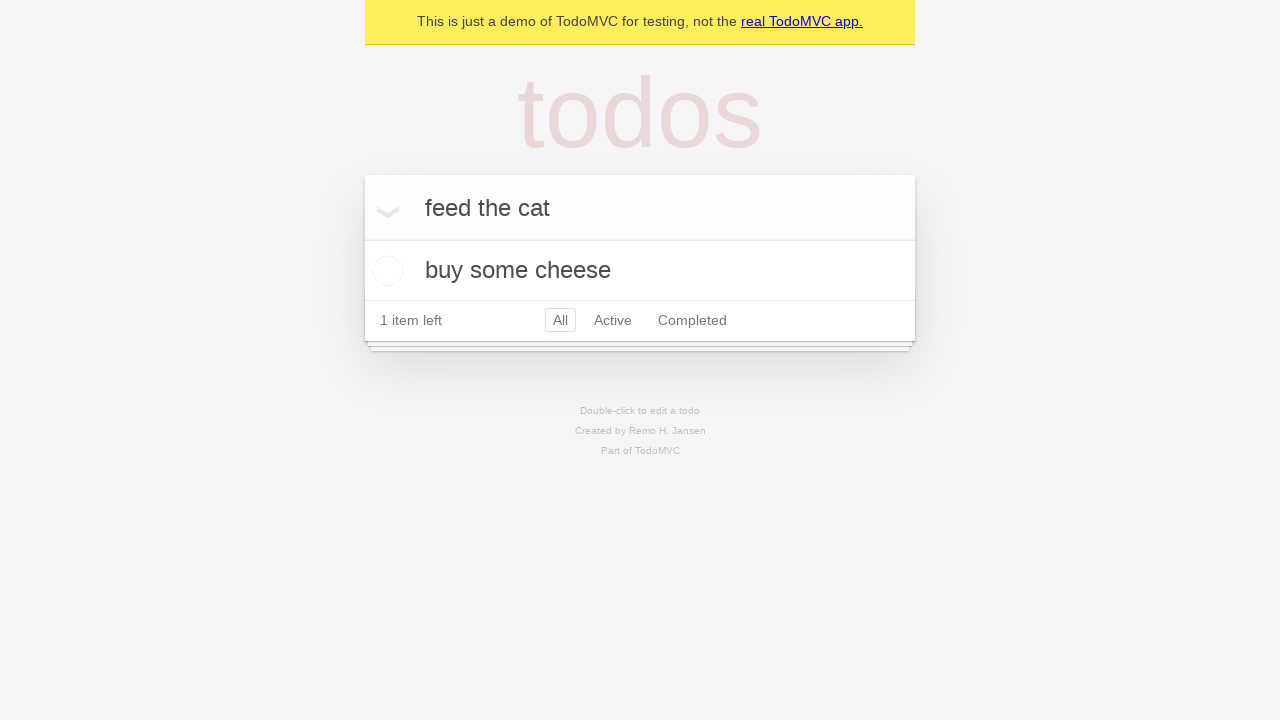

Pressed Enter to create todo 'feed the cat' on internal:attr=[placeholder="What needs to be done?"i]
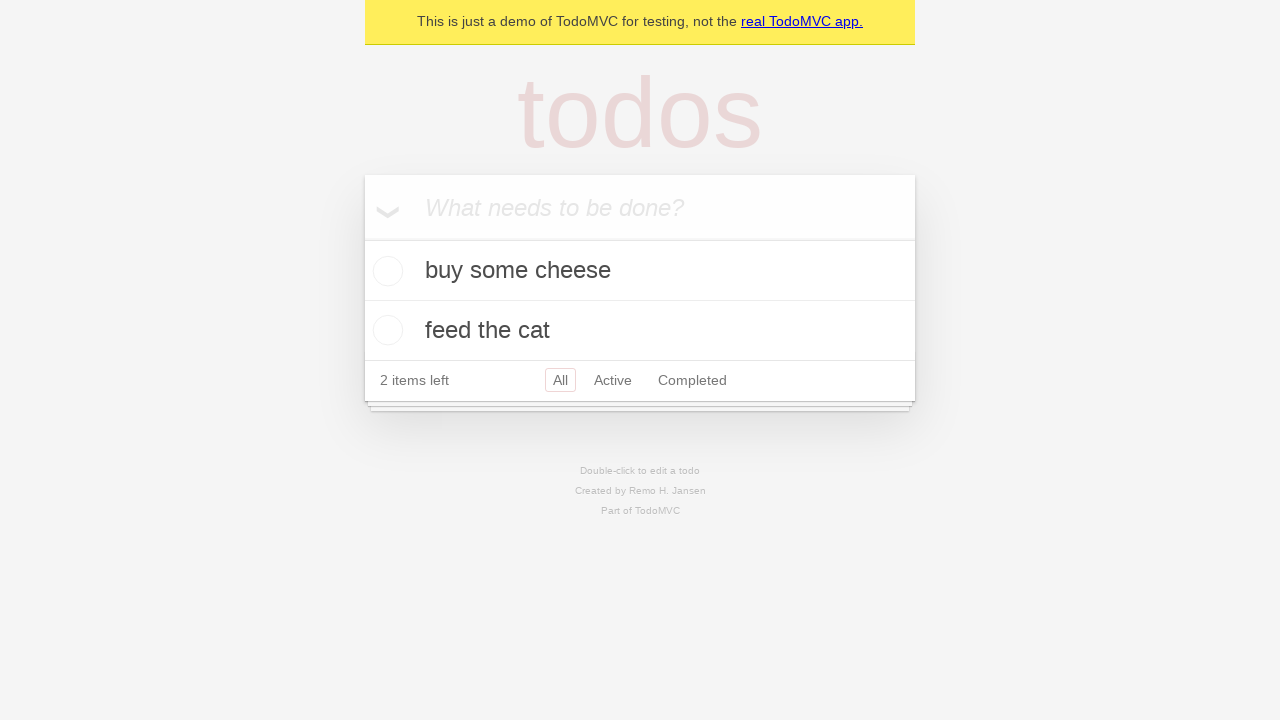

Filled todo input with 'book a doctors appointment' on internal:attr=[placeholder="What needs to be done?"i]
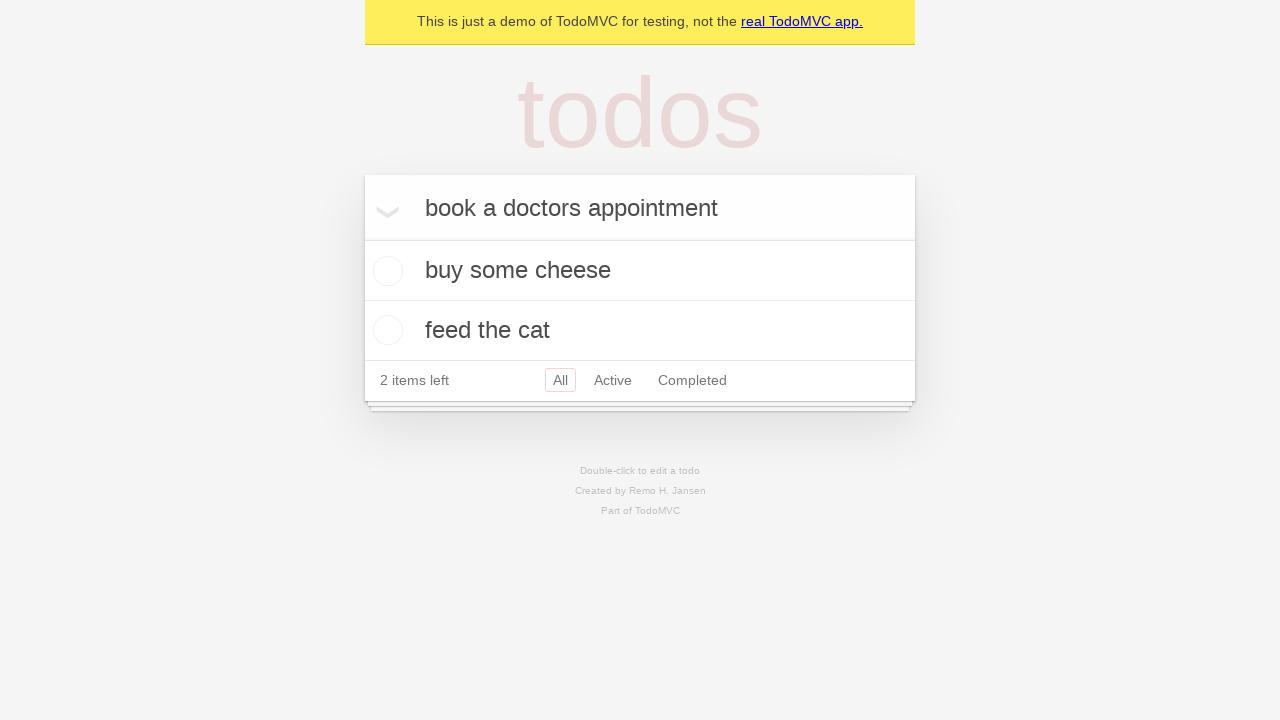

Pressed Enter to create todo 'book a doctors appointment' on internal:attr=[placeholder="What needs to be done?"i]
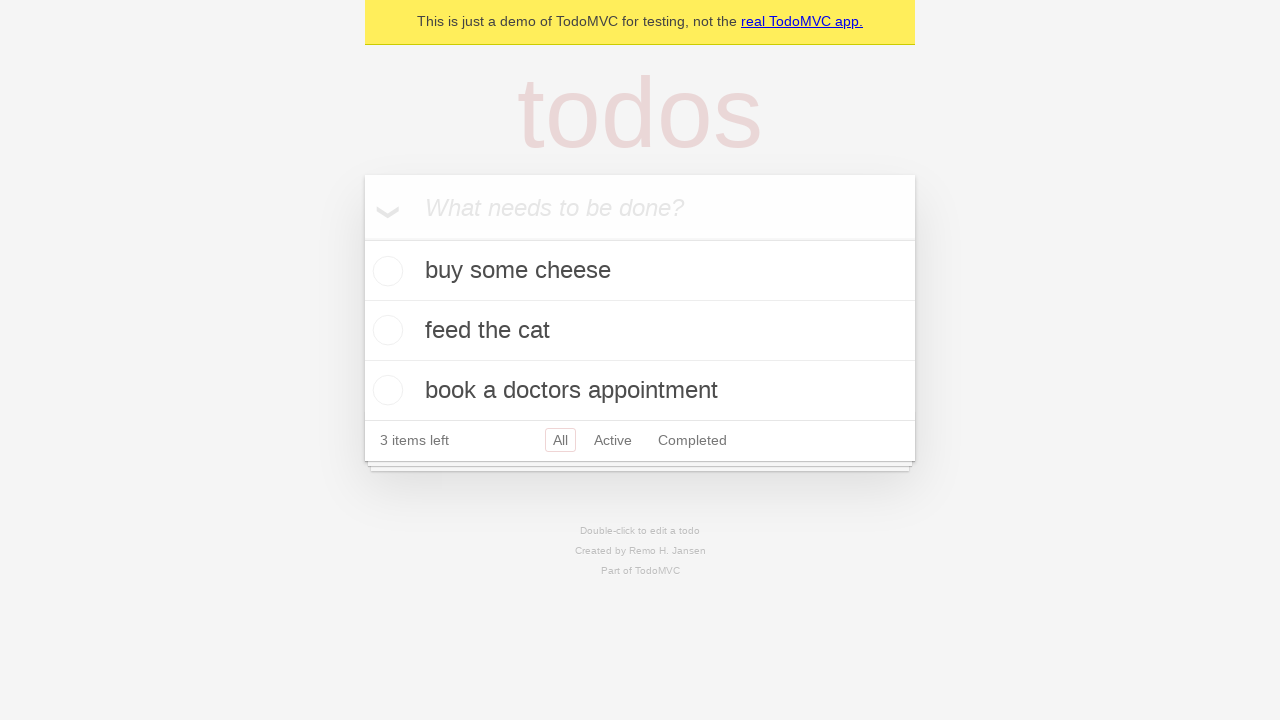

Todo items appeared on the page
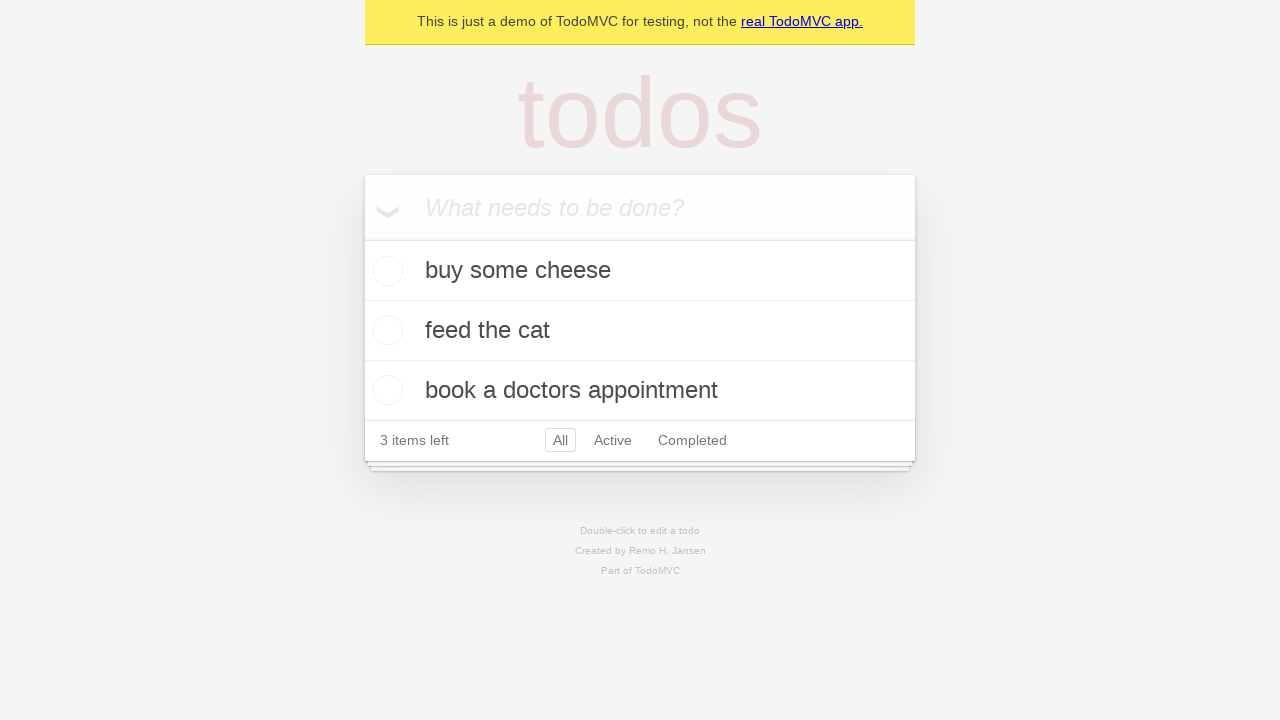

Checked the first todo item as completed at (385, 271) on .todo-list li .toggle >> nth=0
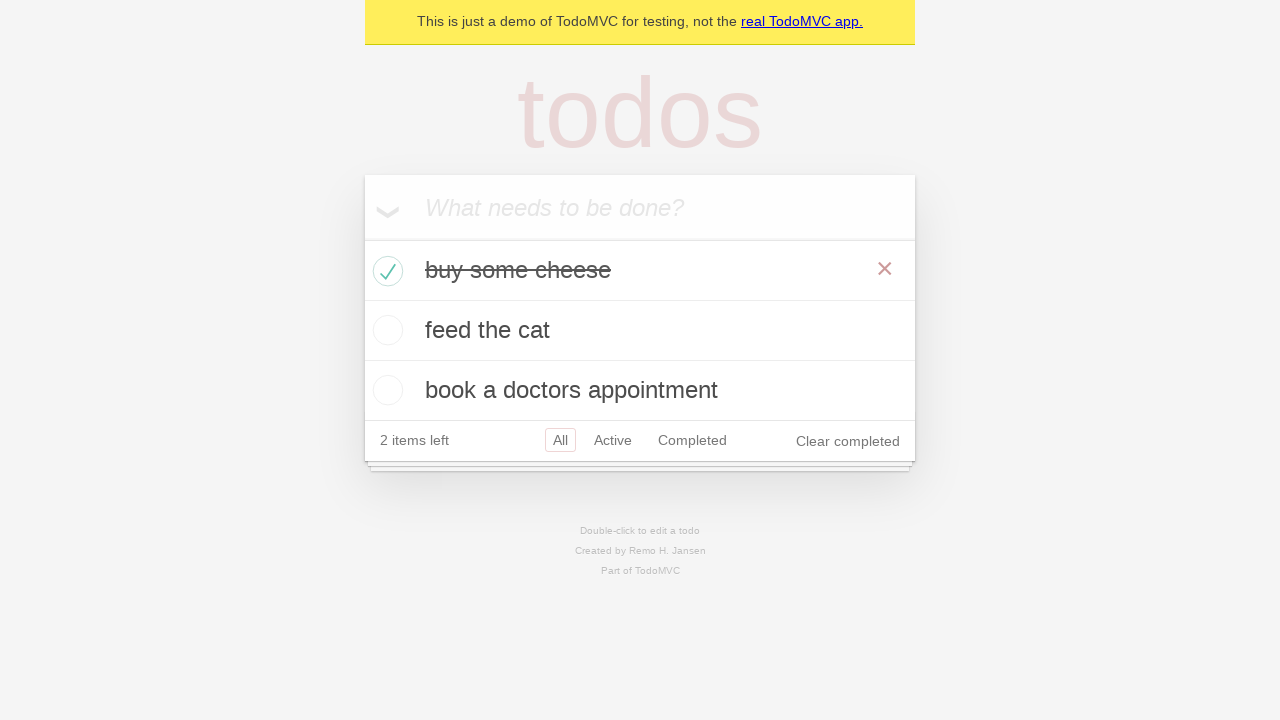

Clear completed button is now visible on the page
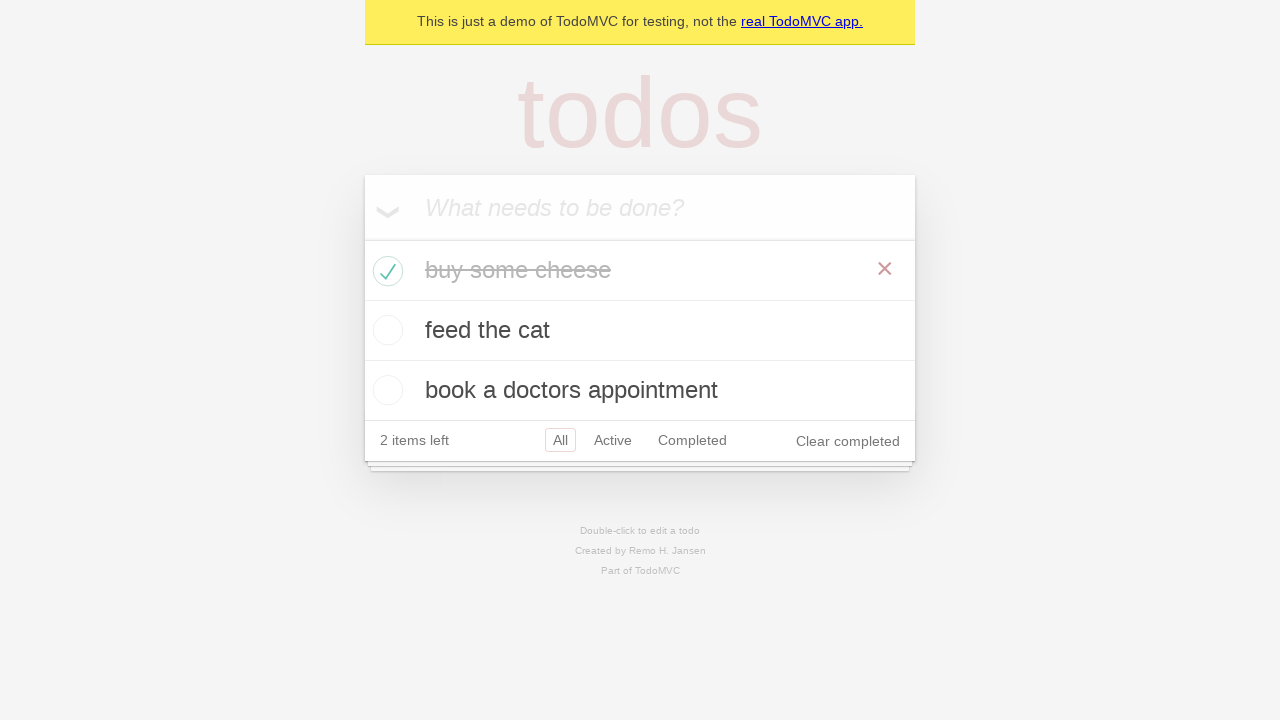

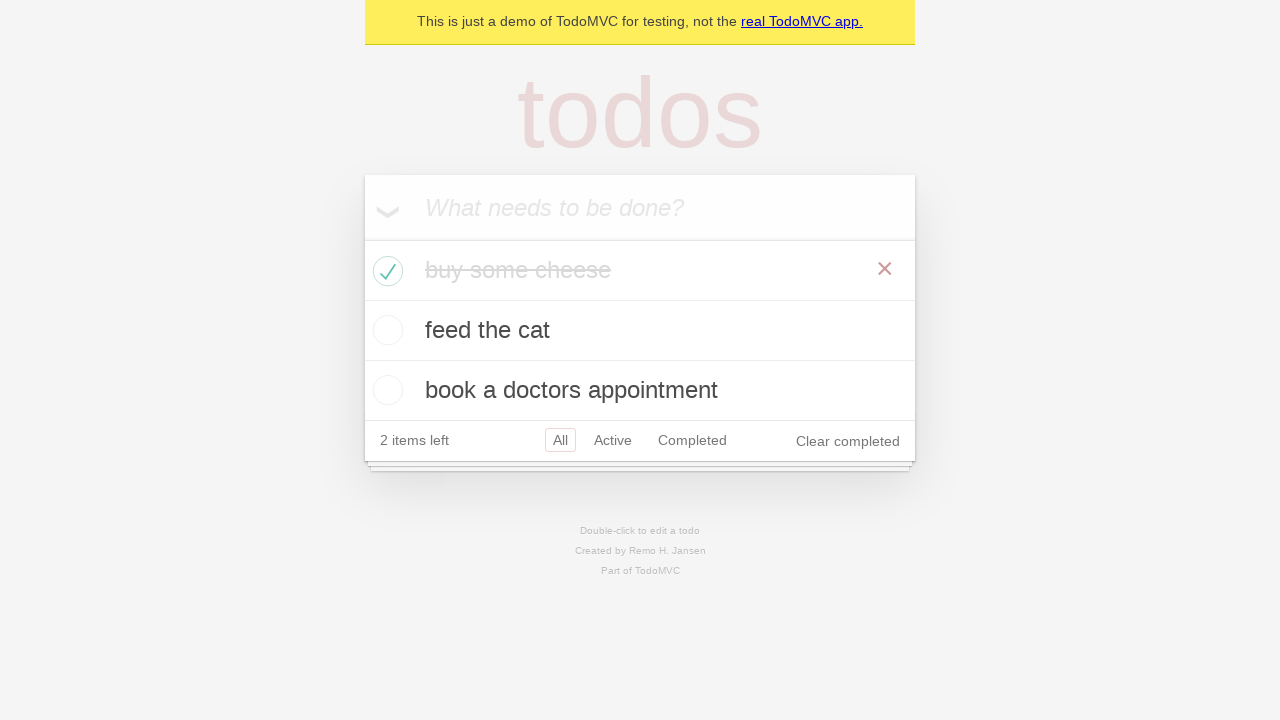